Tests window handling functionality by clicking a link that opens a new window, switching to the new window to verify its content, and then switching back to the original window to verify it's still accessible.

Starting URL: https://the-internet.herokuapp.com/windows

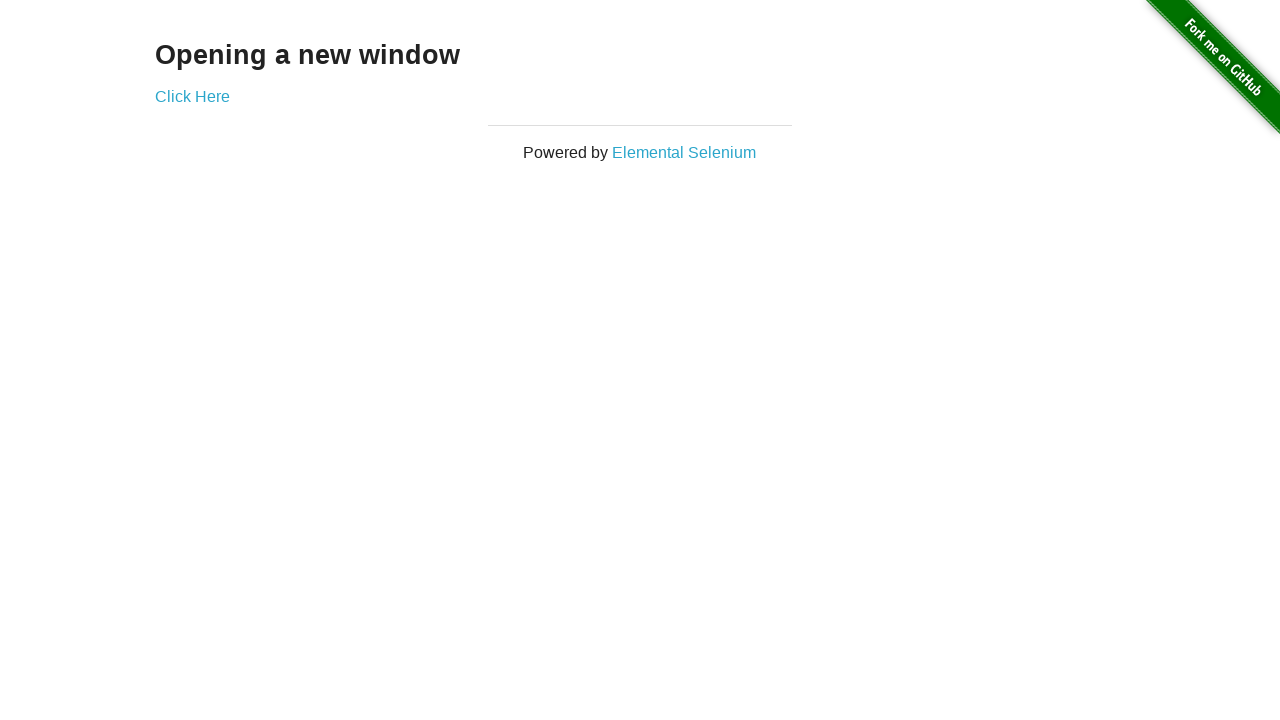

Retrieved h3 text content from page
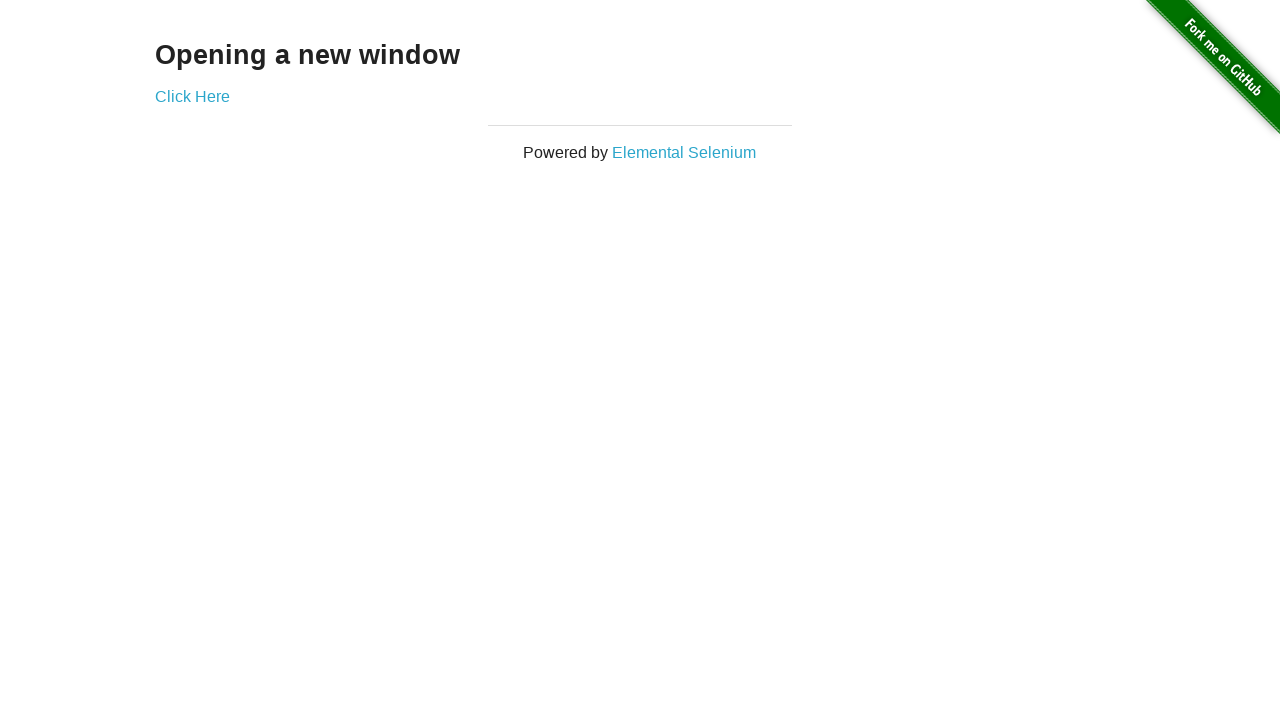

Verified h3 text is 'Opening a new window'
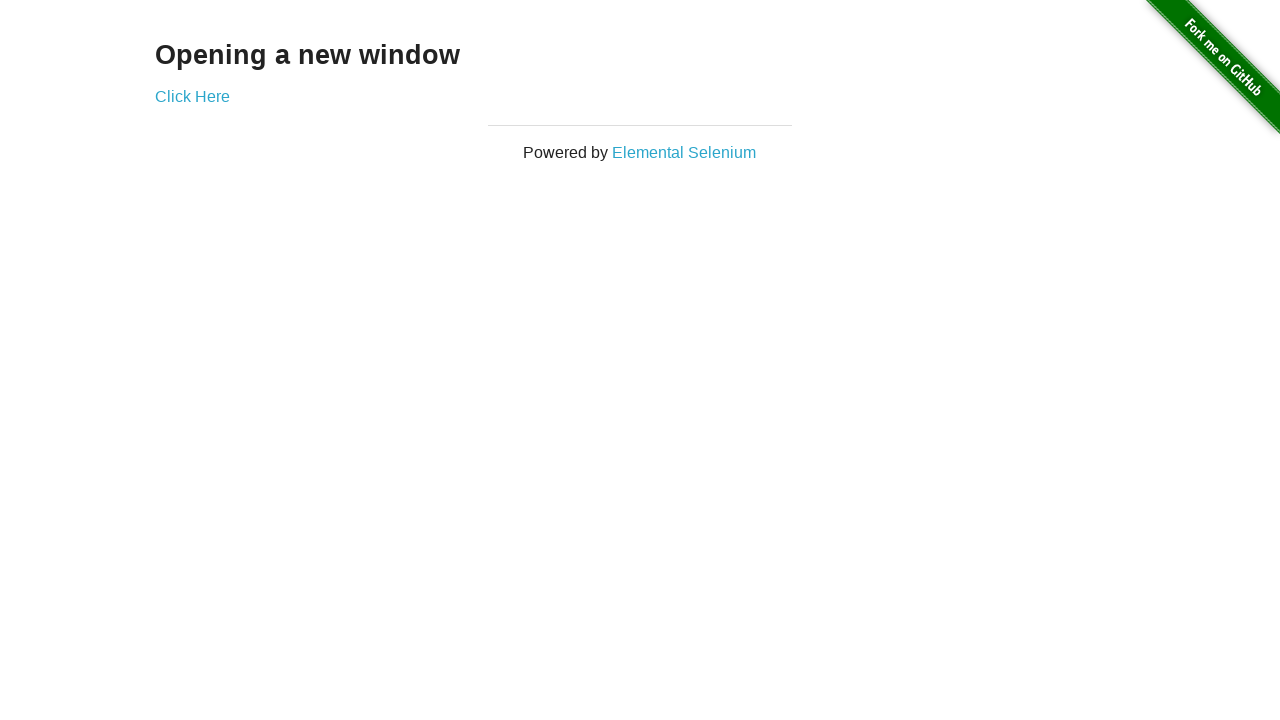

Verified page title is 'The Internet'
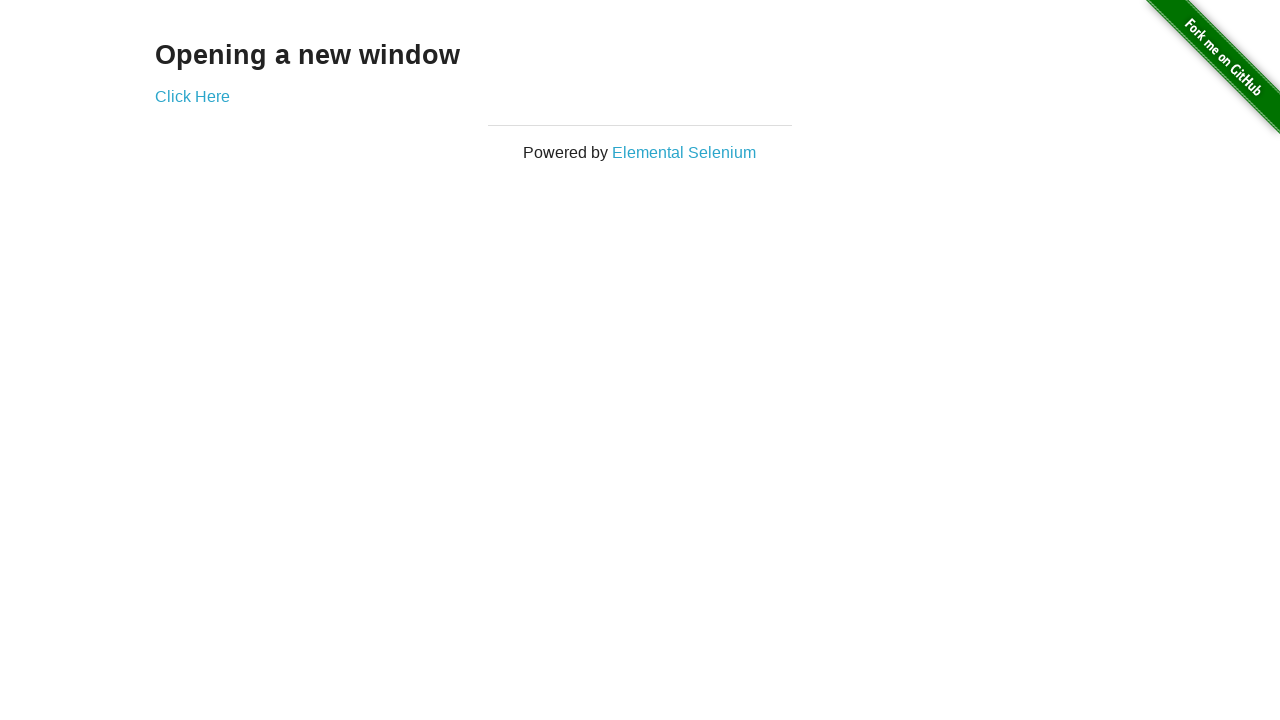

Clicked 'Click Here' link to open new window at (192, 96) on text=Click Here
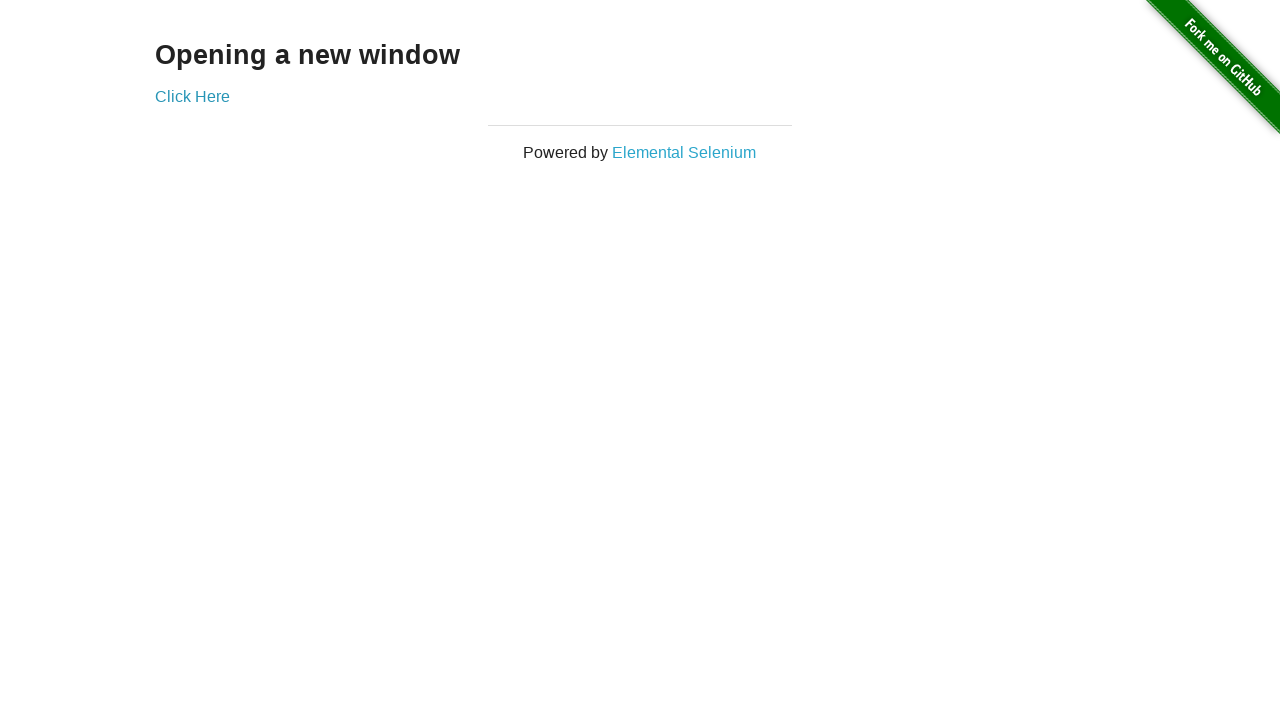

Retrieved new page/window object
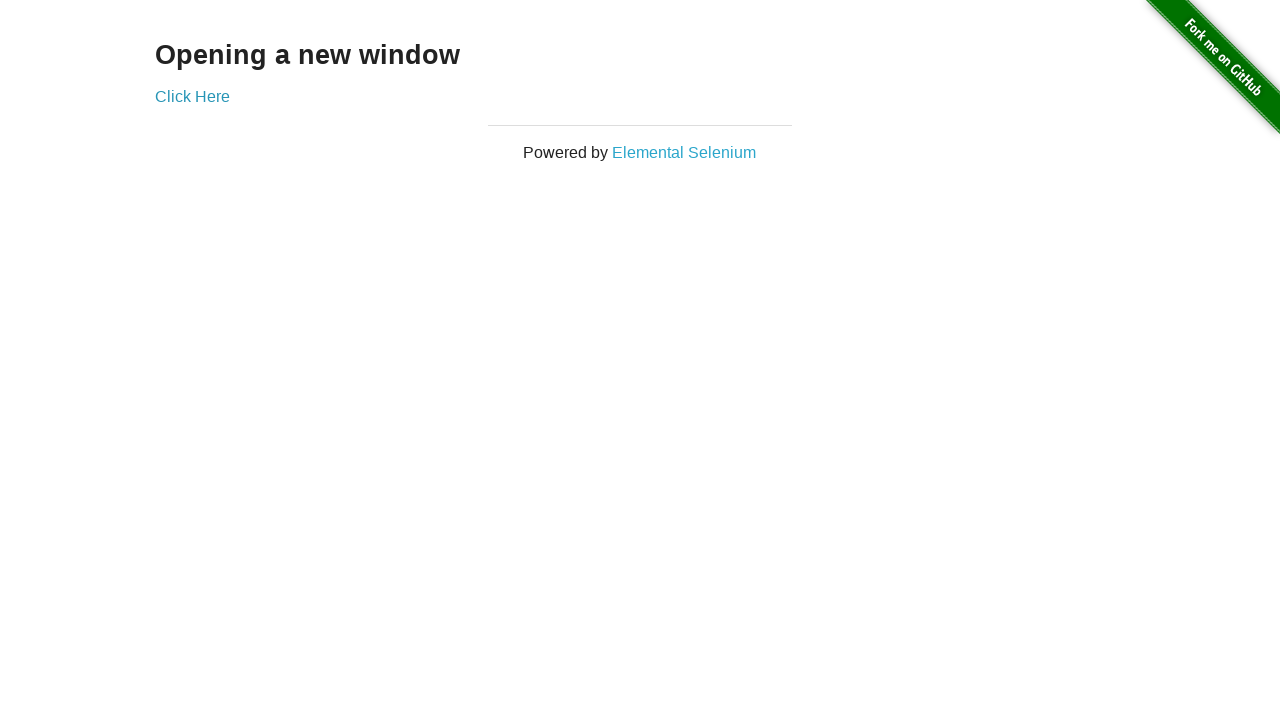

Waited for new page to load
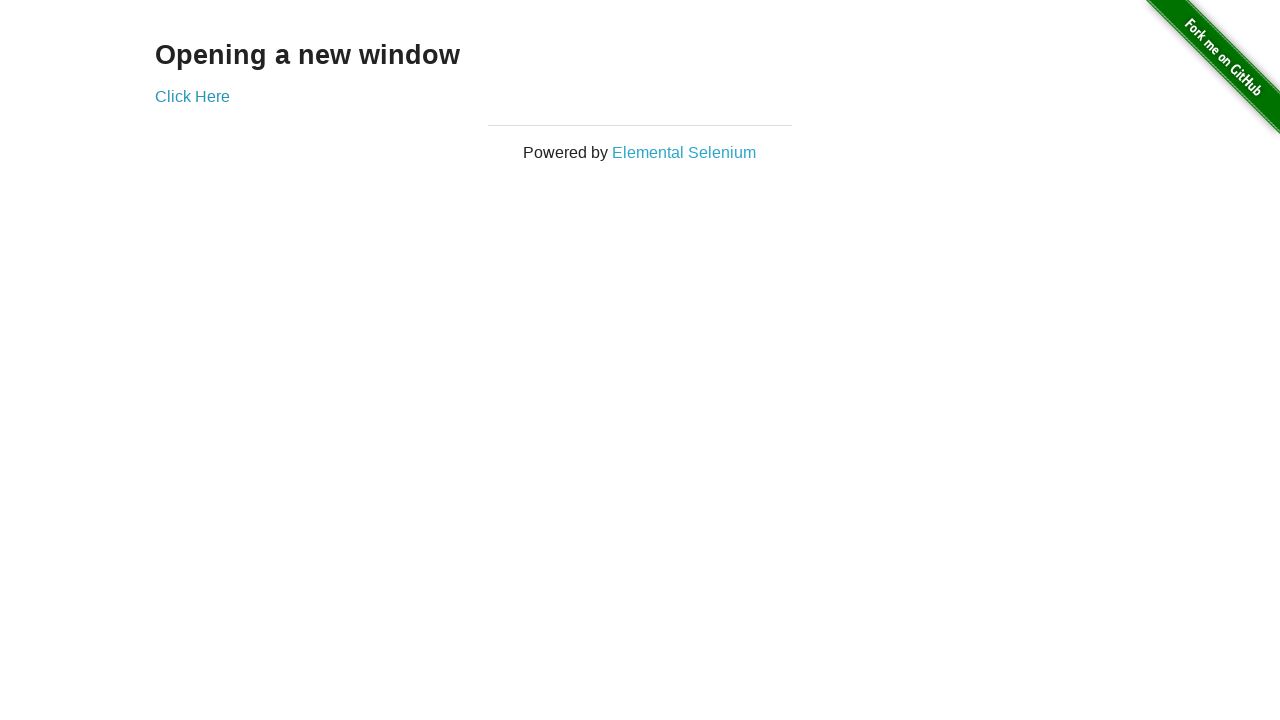

Verified new window title is 'New Window'
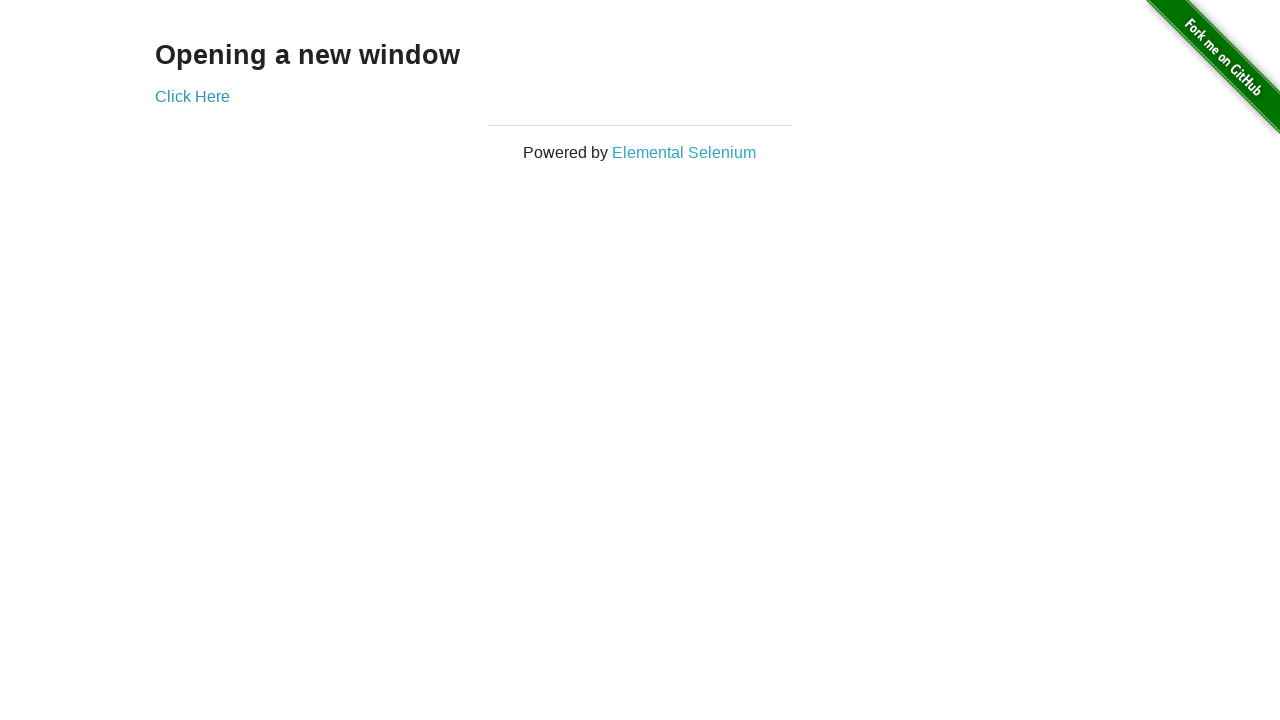

Retrieved h3 text content from new window
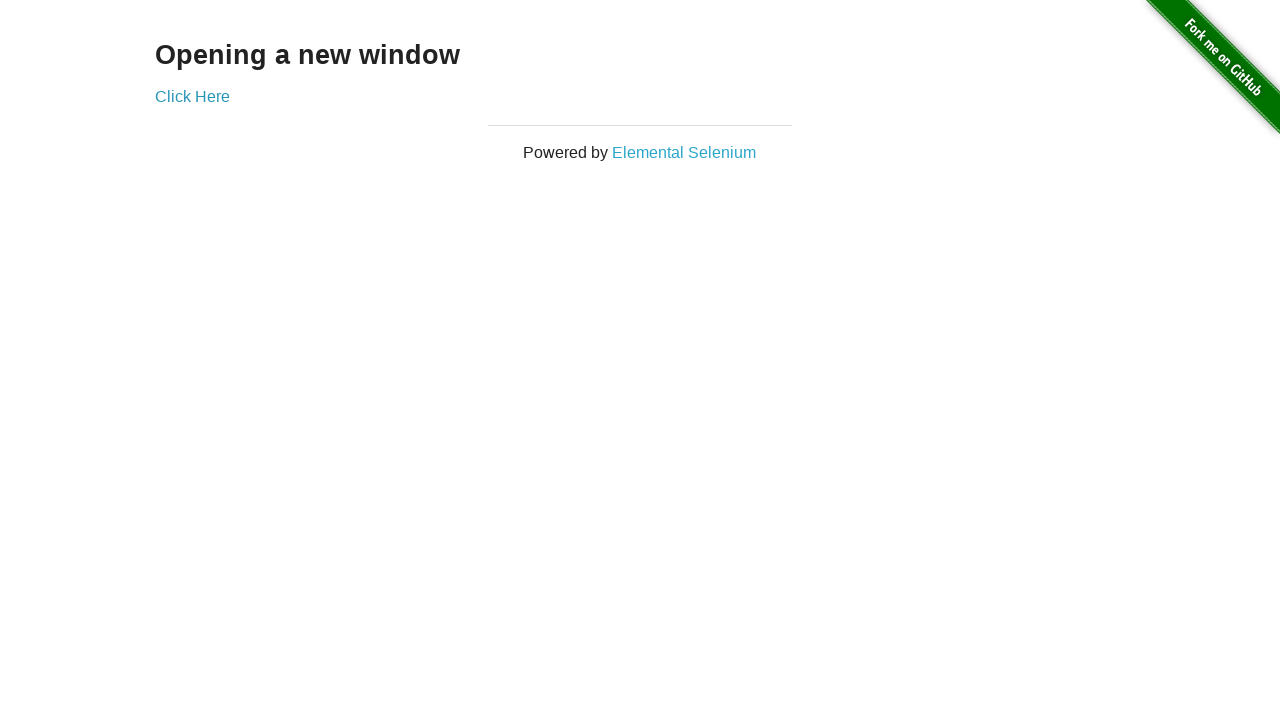

Verified new window h3 text is 'New Window'
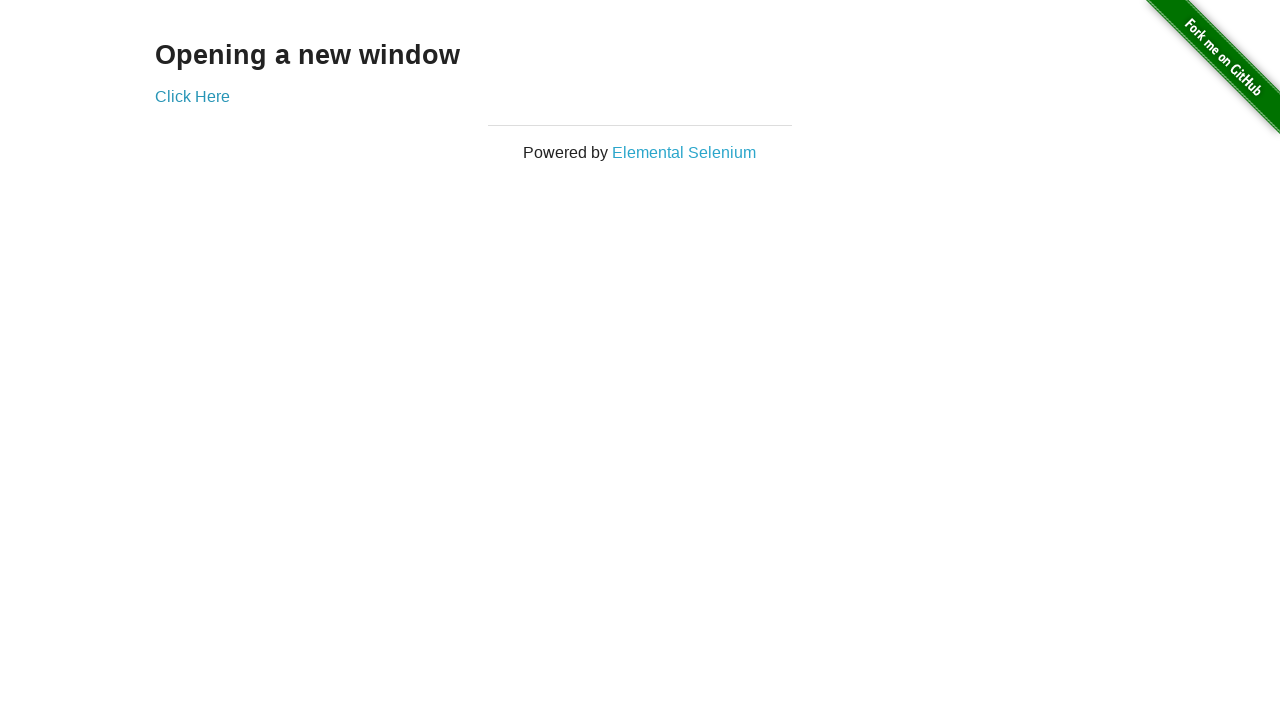

Brought original page to front
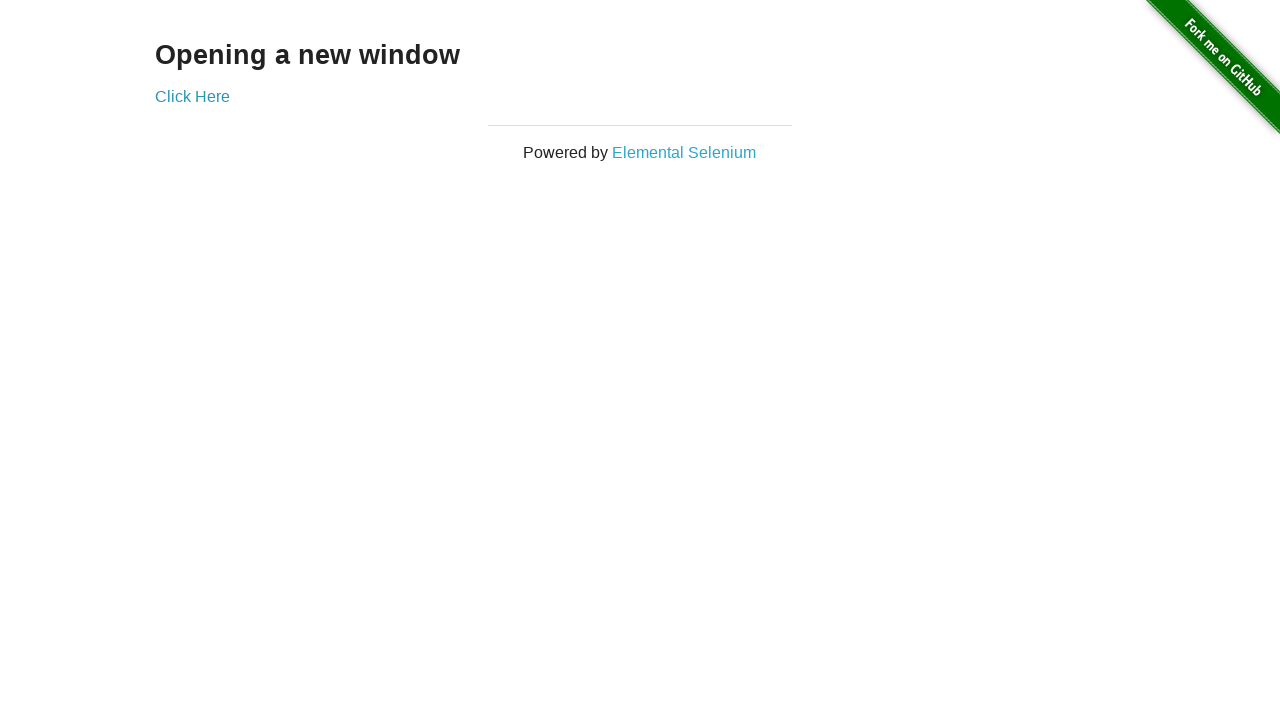

Verified original page title is still 'The Internet'
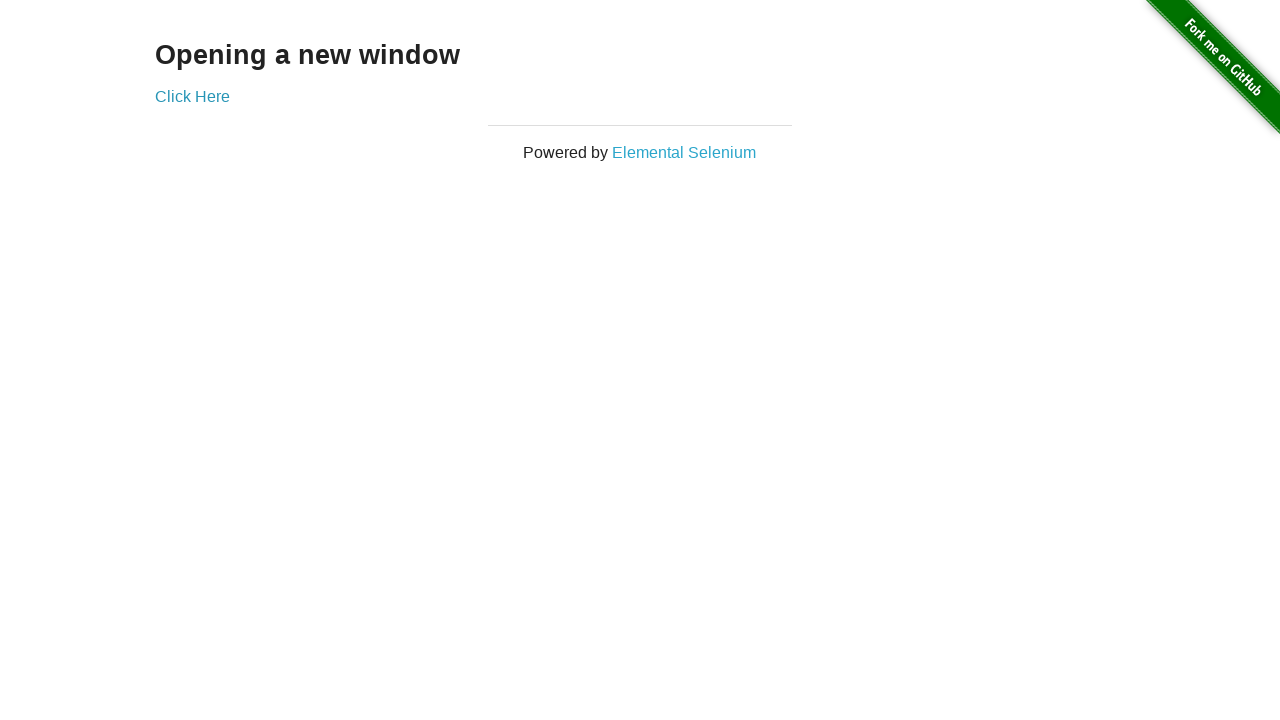

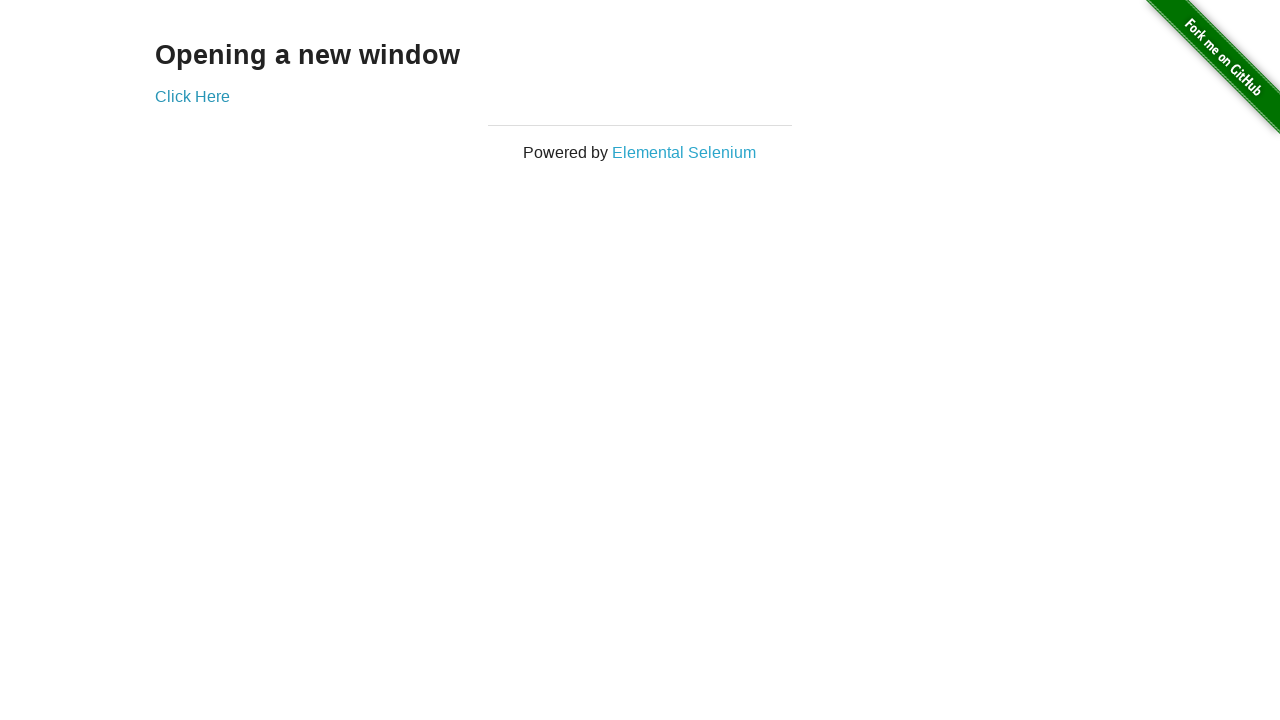